Performs a drag and drop action from the draggable element to a specific offset position

Starting URL: https://crossbrowsertesting.github.io/drag-and-drop

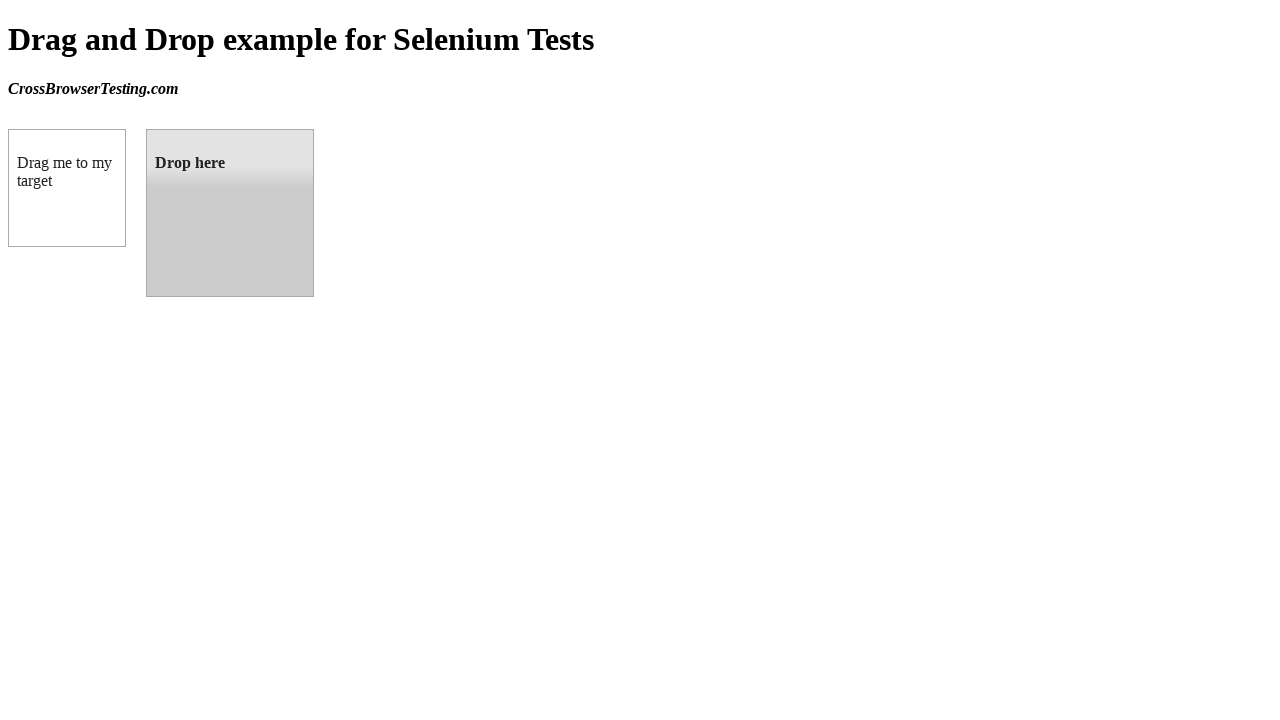

Located the draggable element
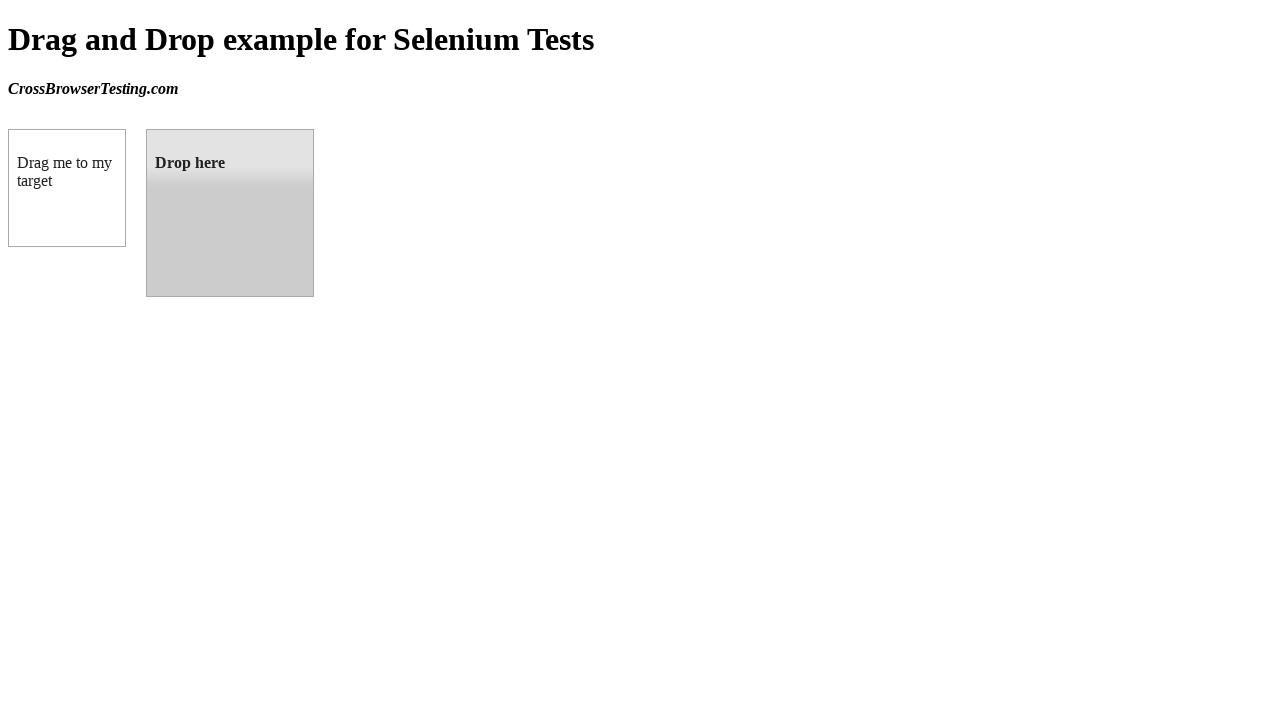

Located the droppable target element
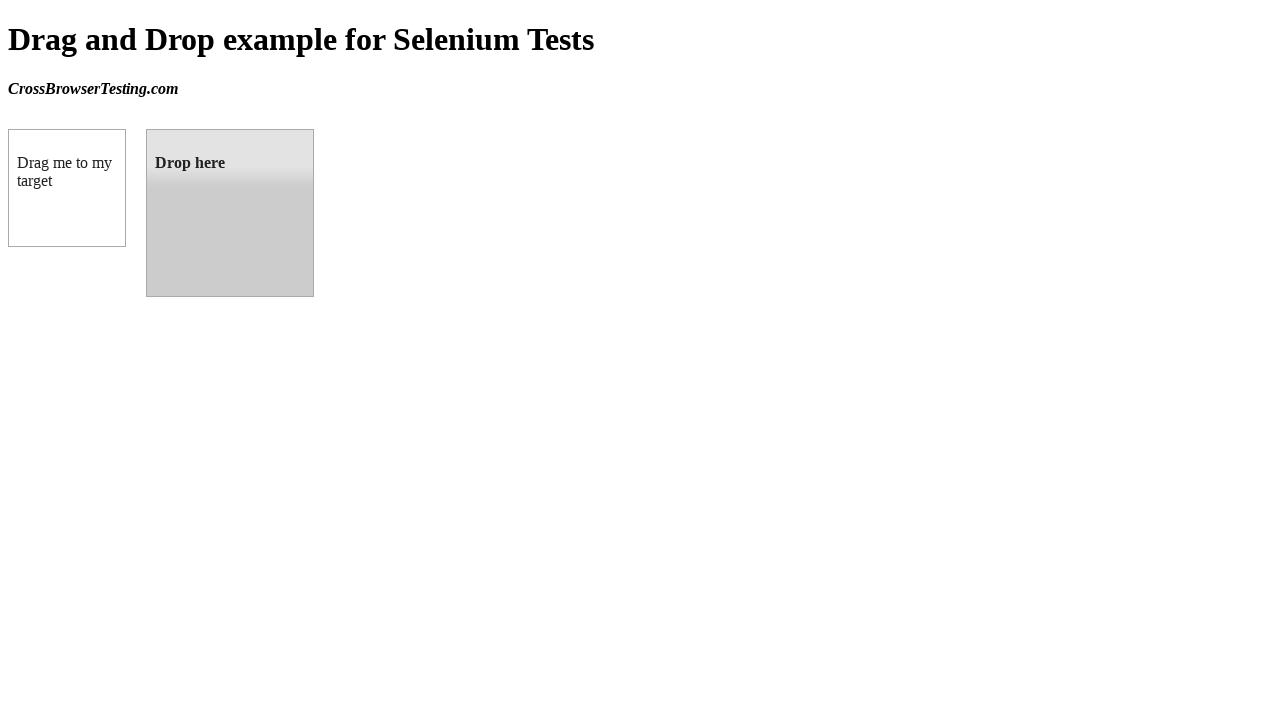

Retrieved bounding box of target element
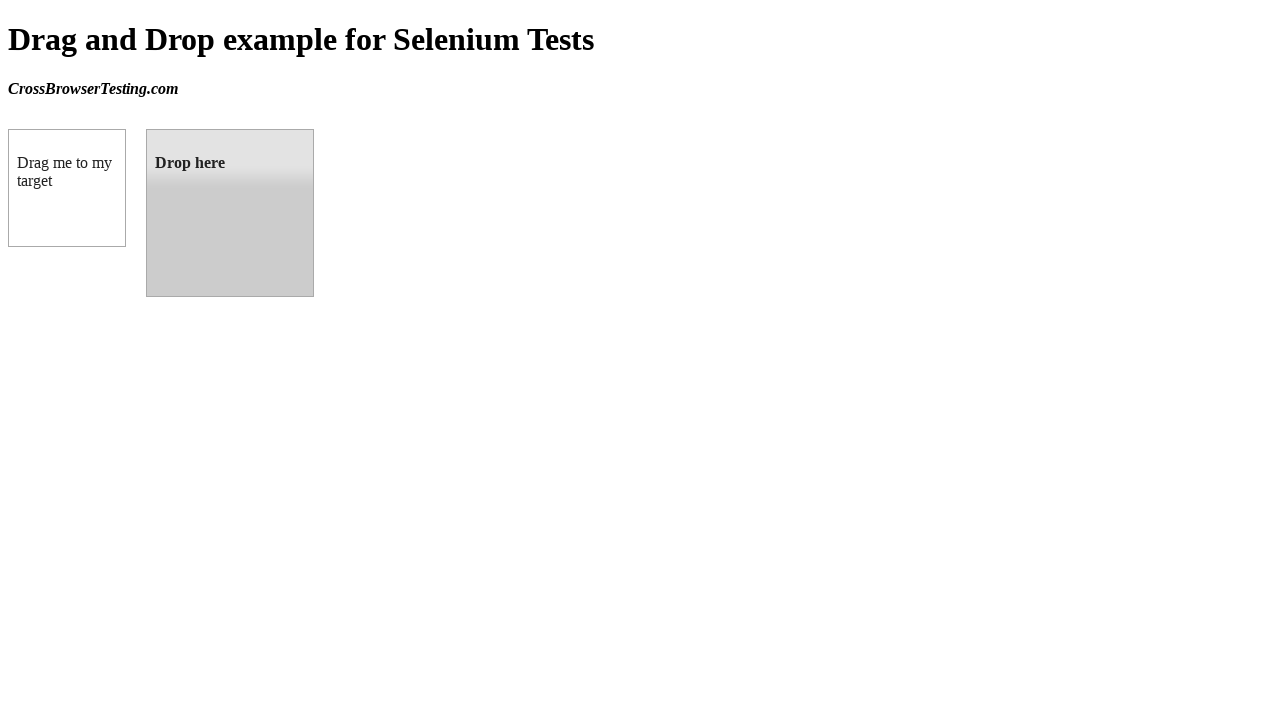

Performed drag and drop from draggable element to droppable target at (230, 213)
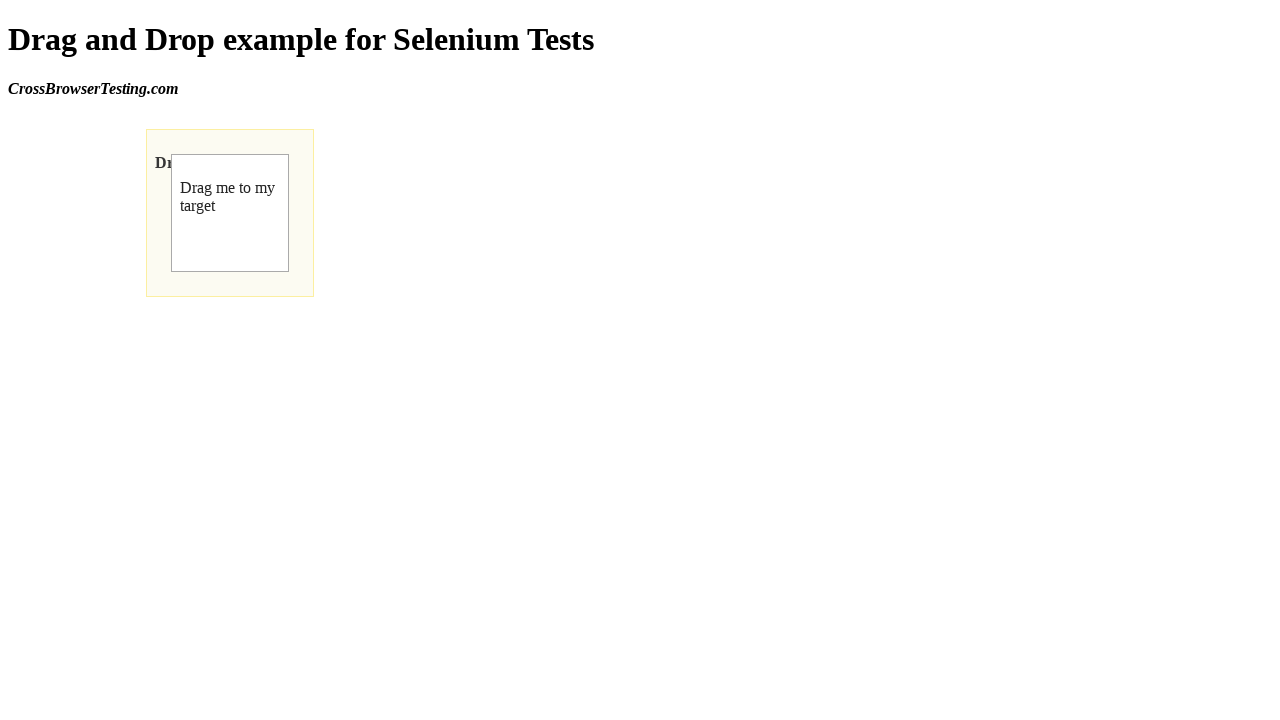

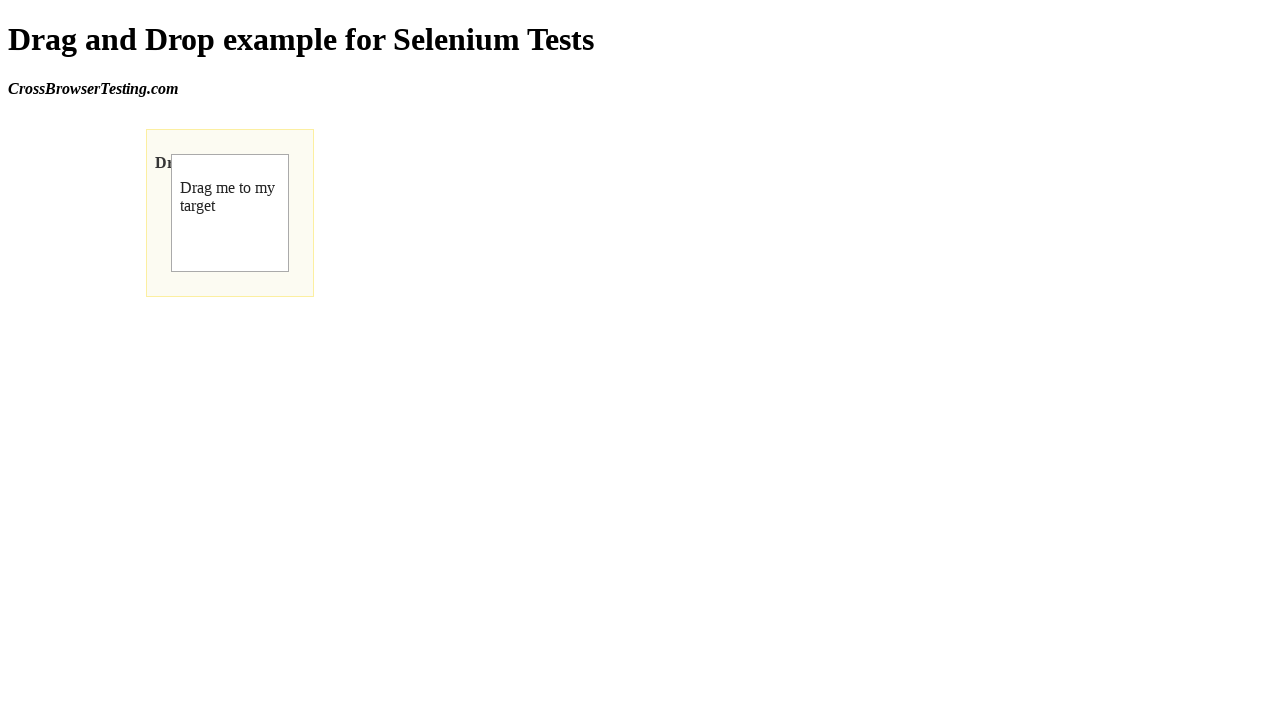